Tests pagination functionality on a stock information site by changing the display count, navigating through multiple pages using the pagination controls, and verifying table content loads correctly.

Starting URL: https://stockhouse.com.tw/dantime.html

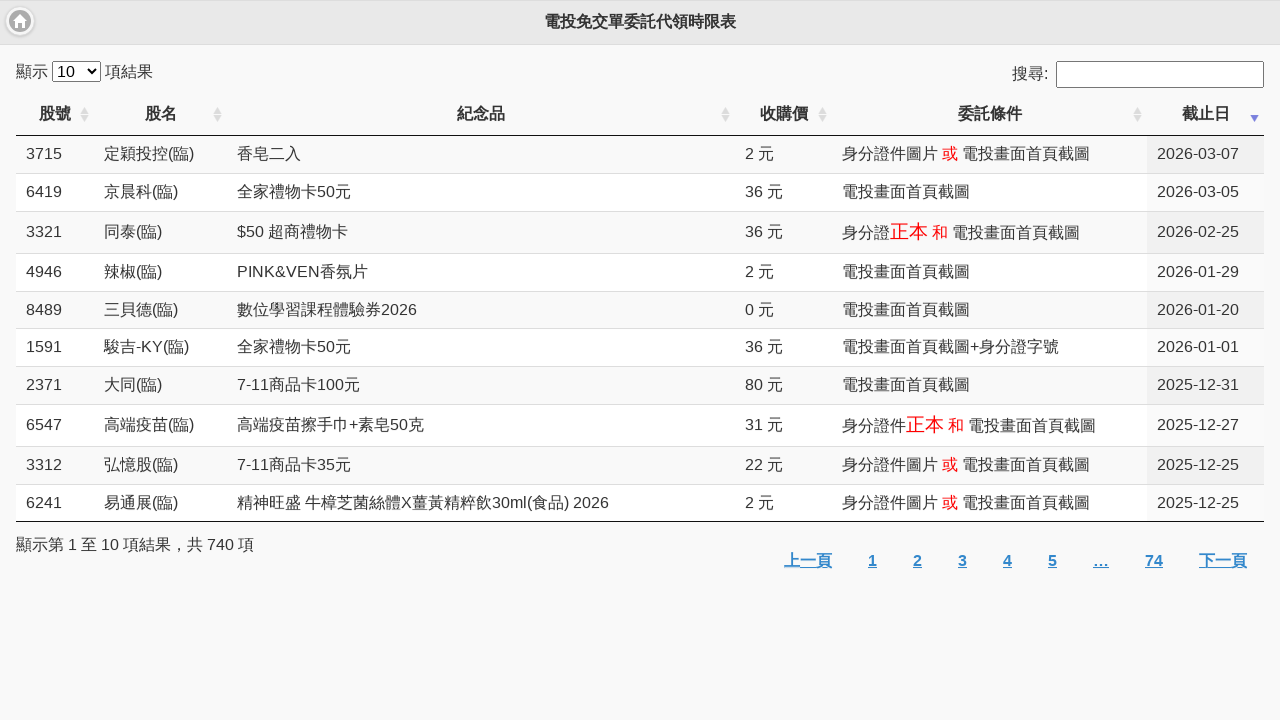

Waited for page to fully load
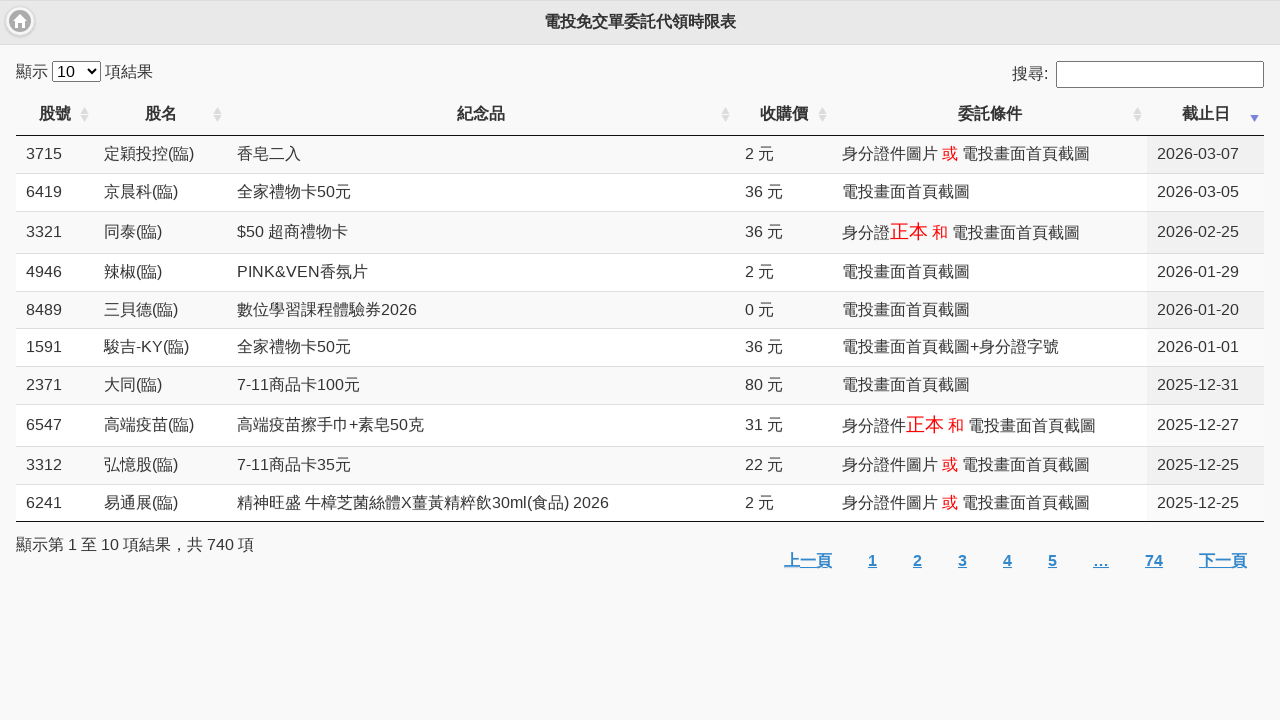

Selected 100 items per page from display dropdown on internal:label="\u986f\u793a"i
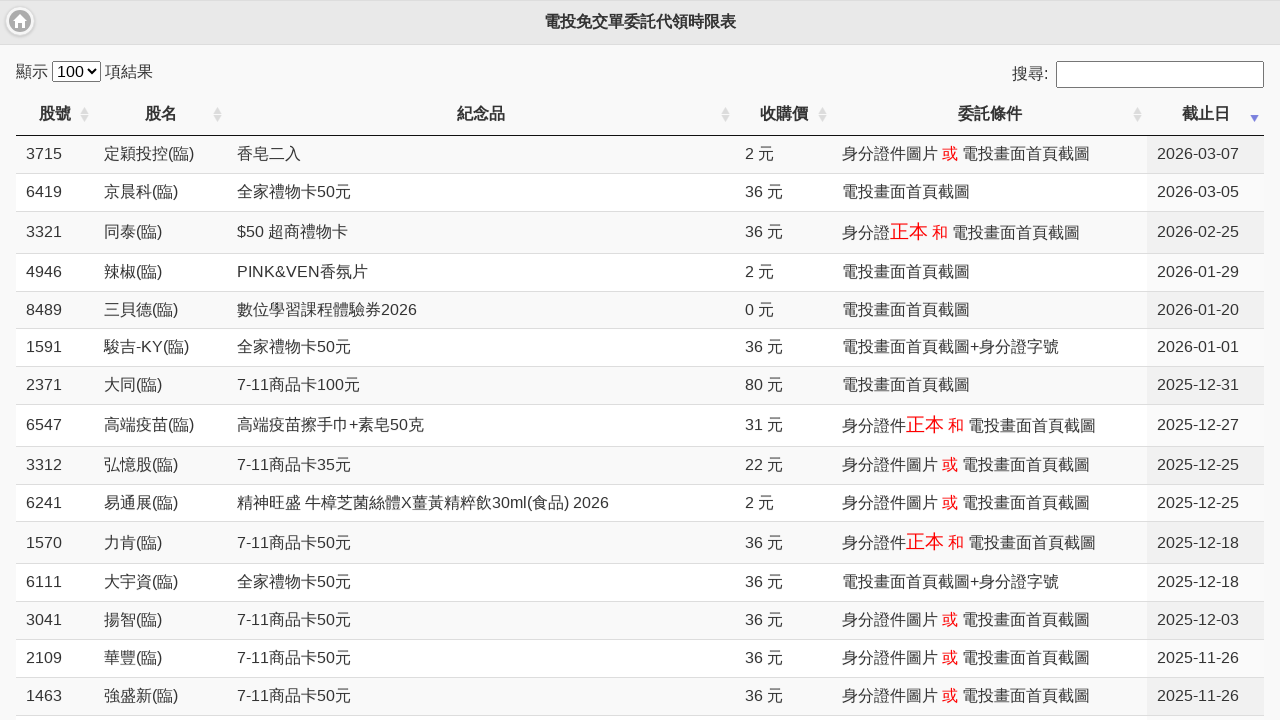

Waited for table rows to appear after changing display count
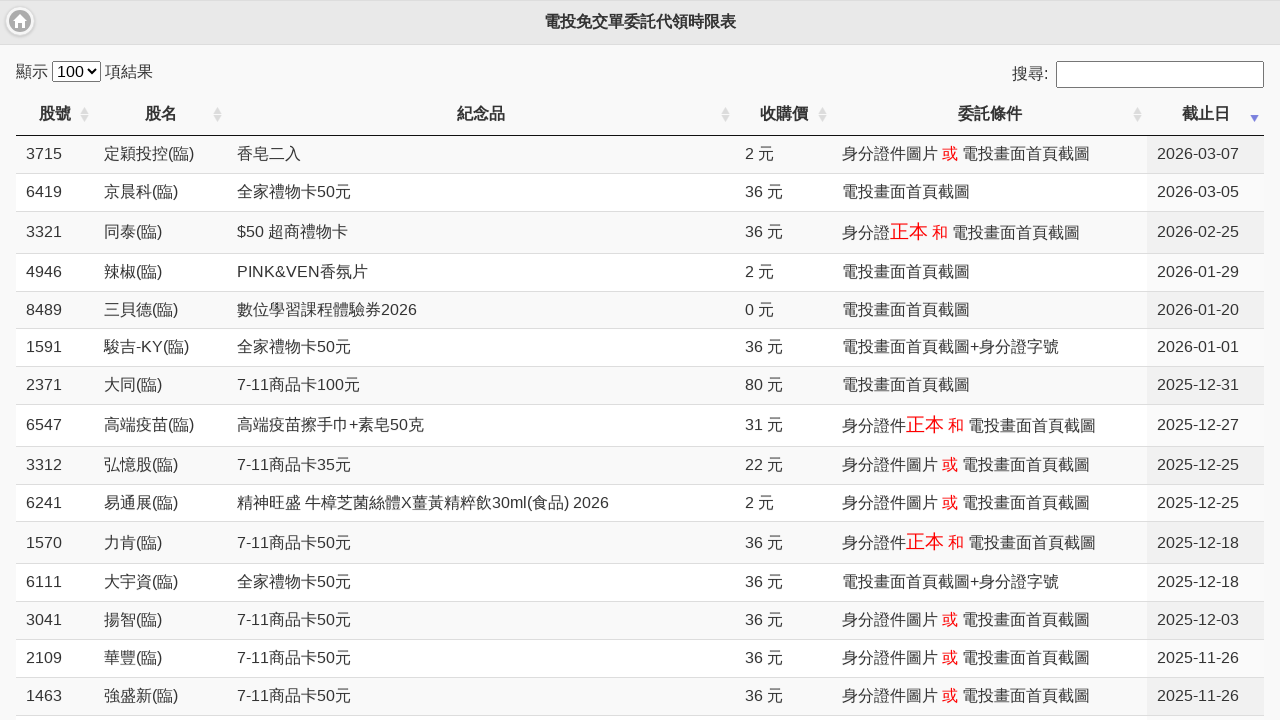

Verified table cells are present in table rows
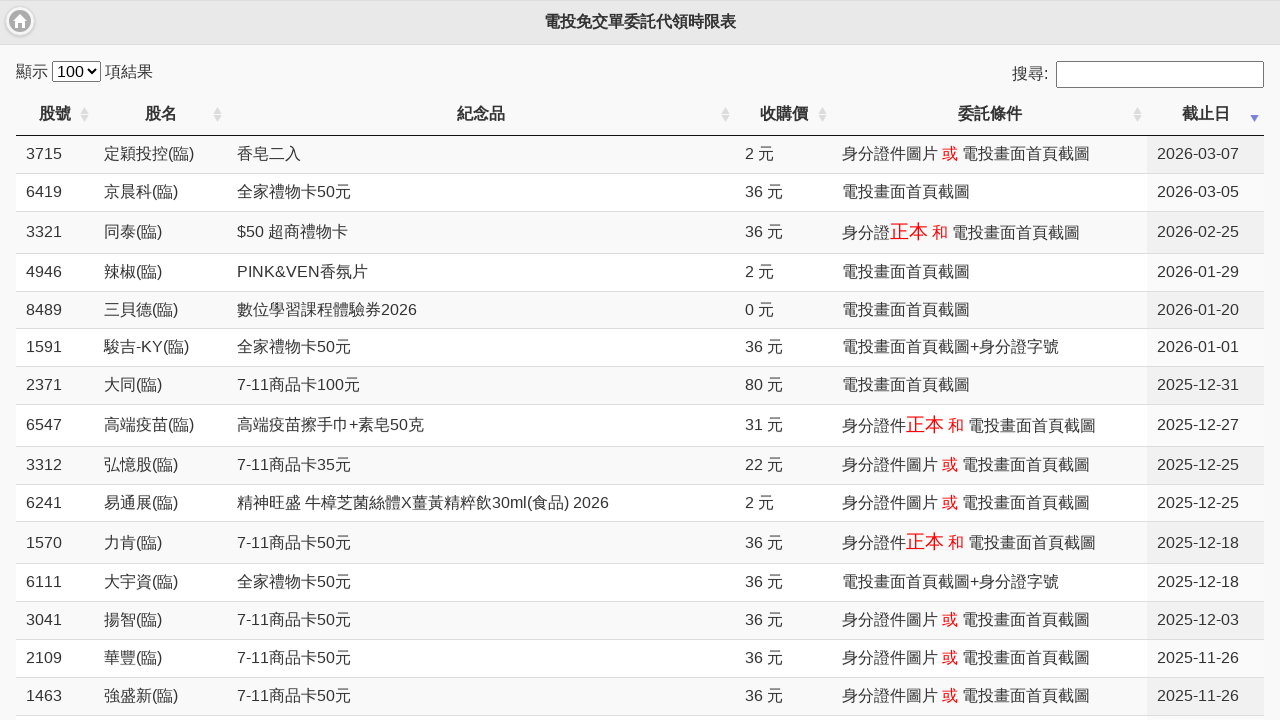

Clicked next page button to navigate to next page at (1223, 668) on internal:role=link[name="下一頁"i]
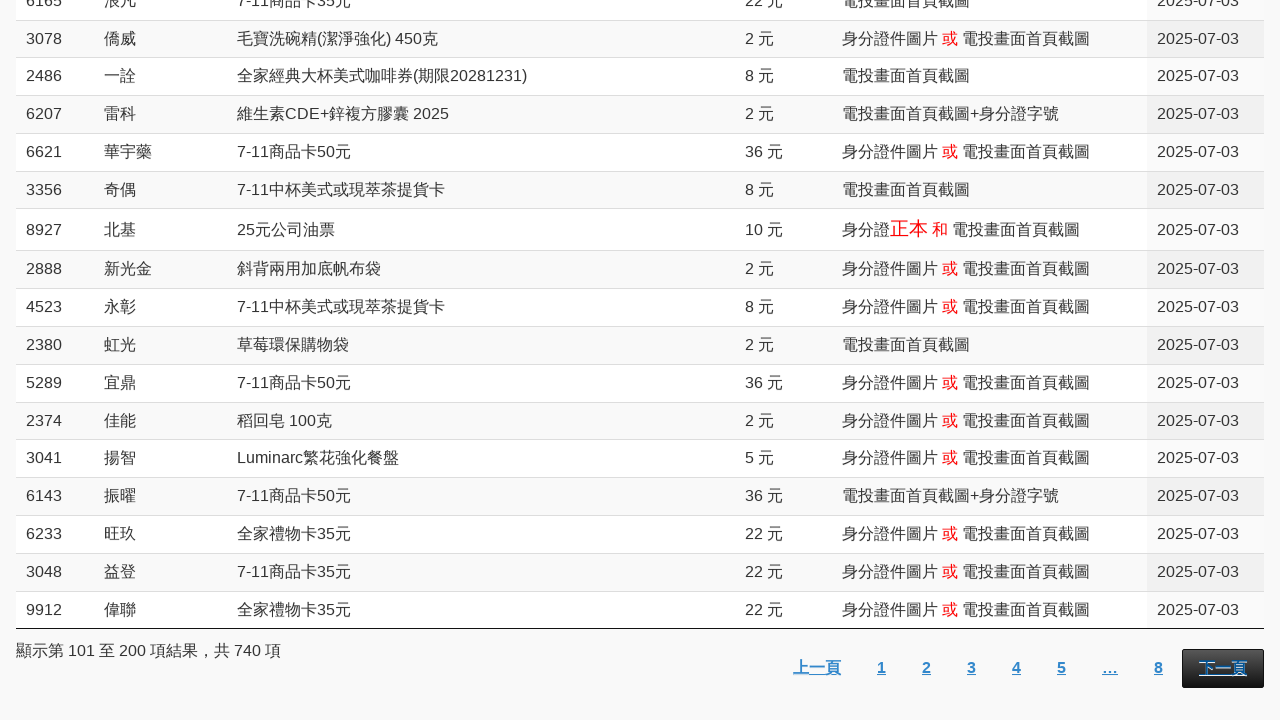

Waited for next page table content to load
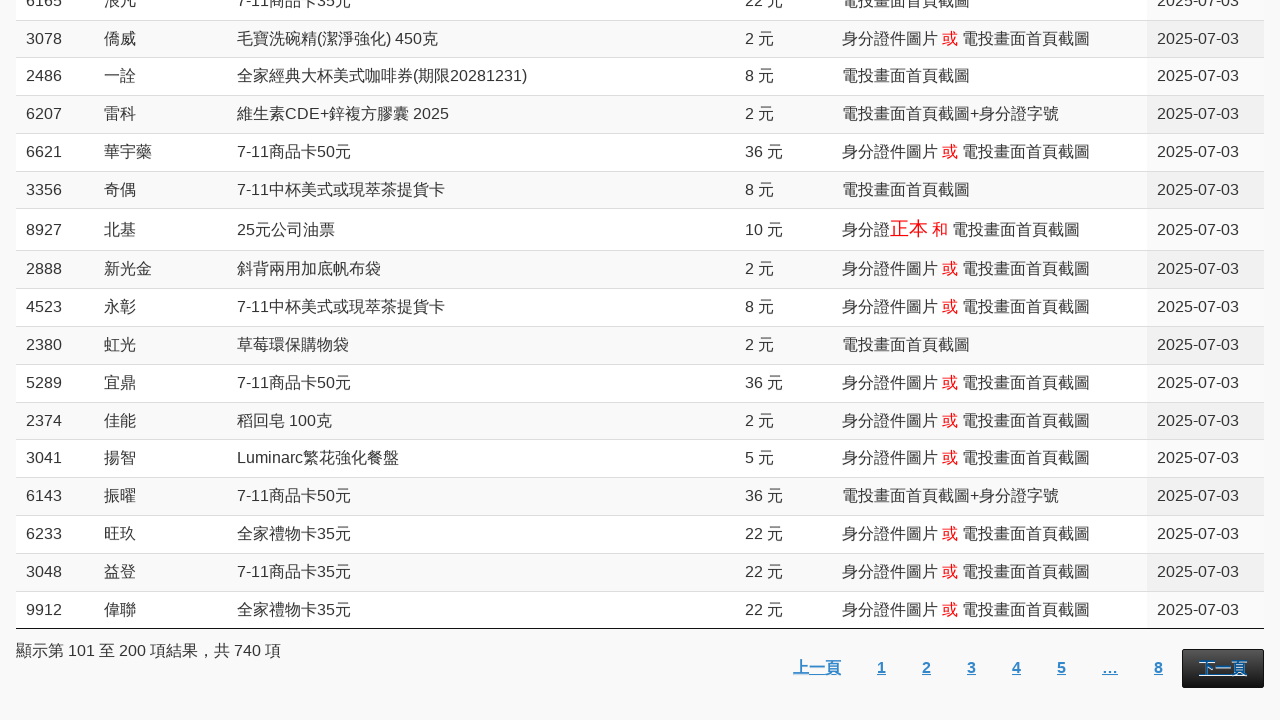

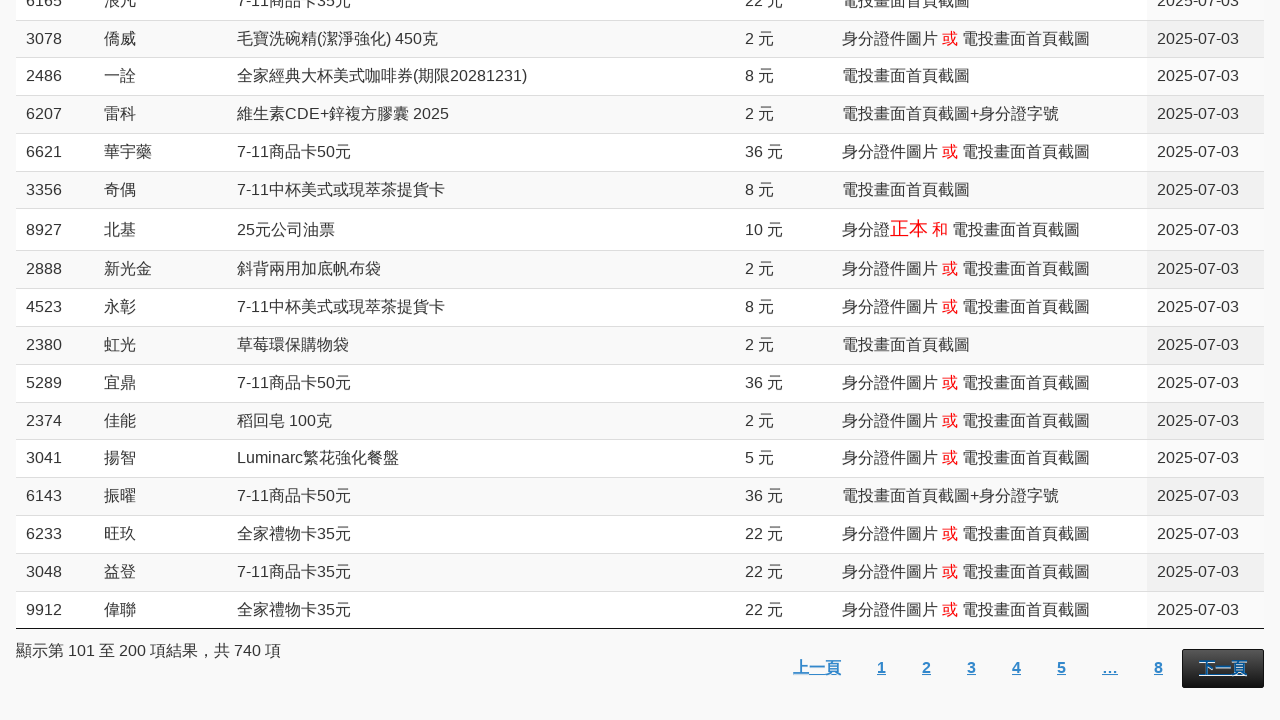